Tests an iframe-based emoji picker by switching to the iframe, clicking on the nature emoji category, clicking all emoji elements within that category, then switching back to the parent frame to fill out a form with multiple text inputs and submit it.

Starting URL: https://www.jqueryscript.net/demo/Easy-iFrame-based-Twitter-Emoji-Picker-Plugin-jQuery-Emoojis/

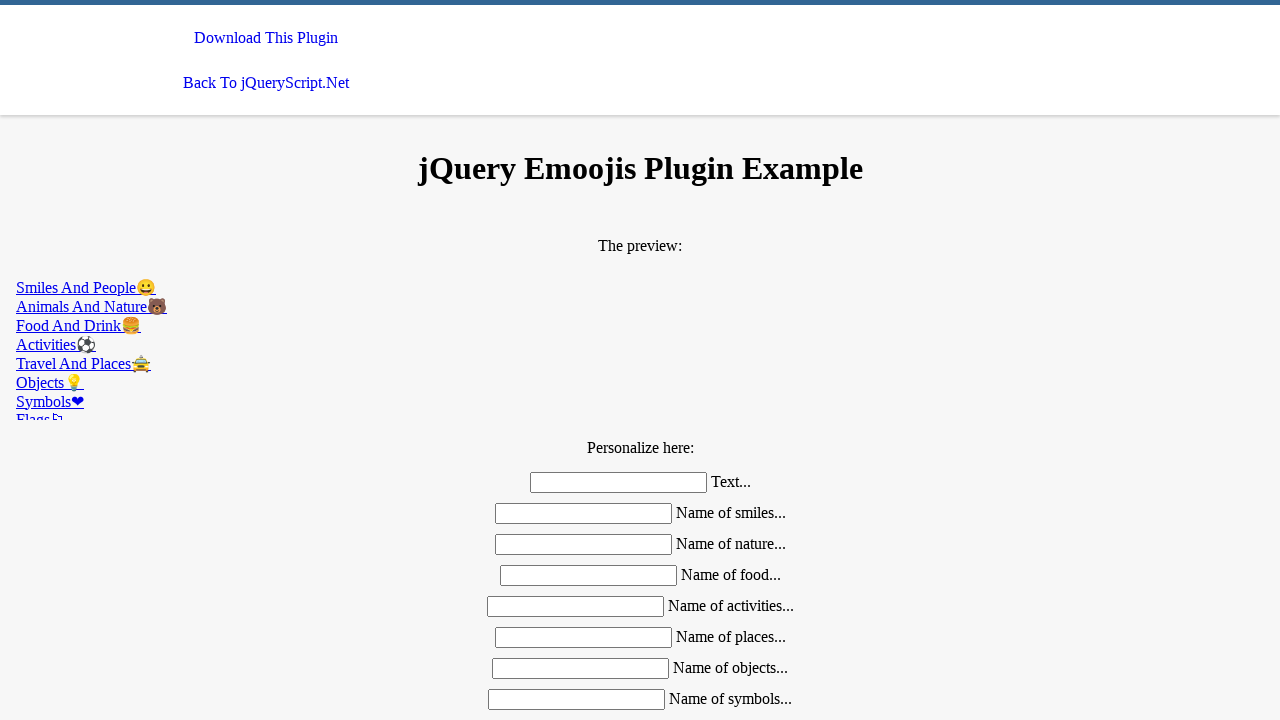

Located emoji picker iframe
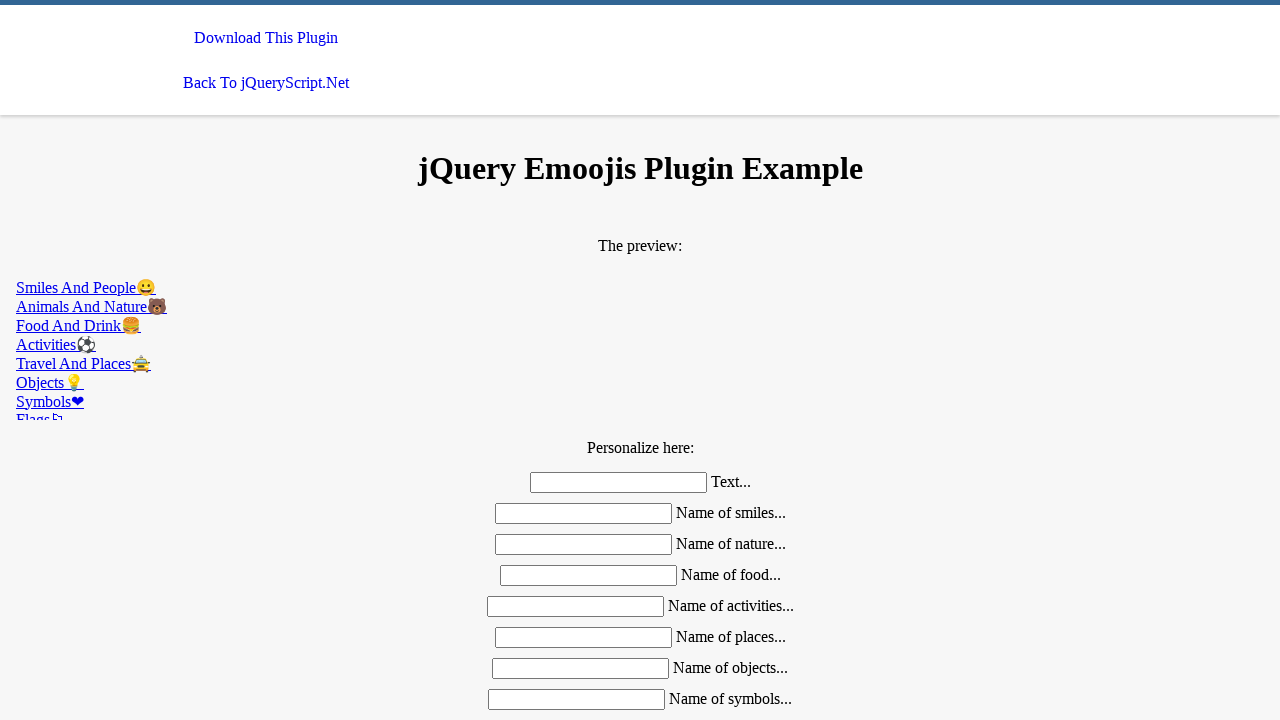

Clicked on nature emoji category at (640, 306) on iframe#emoojis >> internal:control=enter-frame >> xpath=//a[contains(@href, 'nat
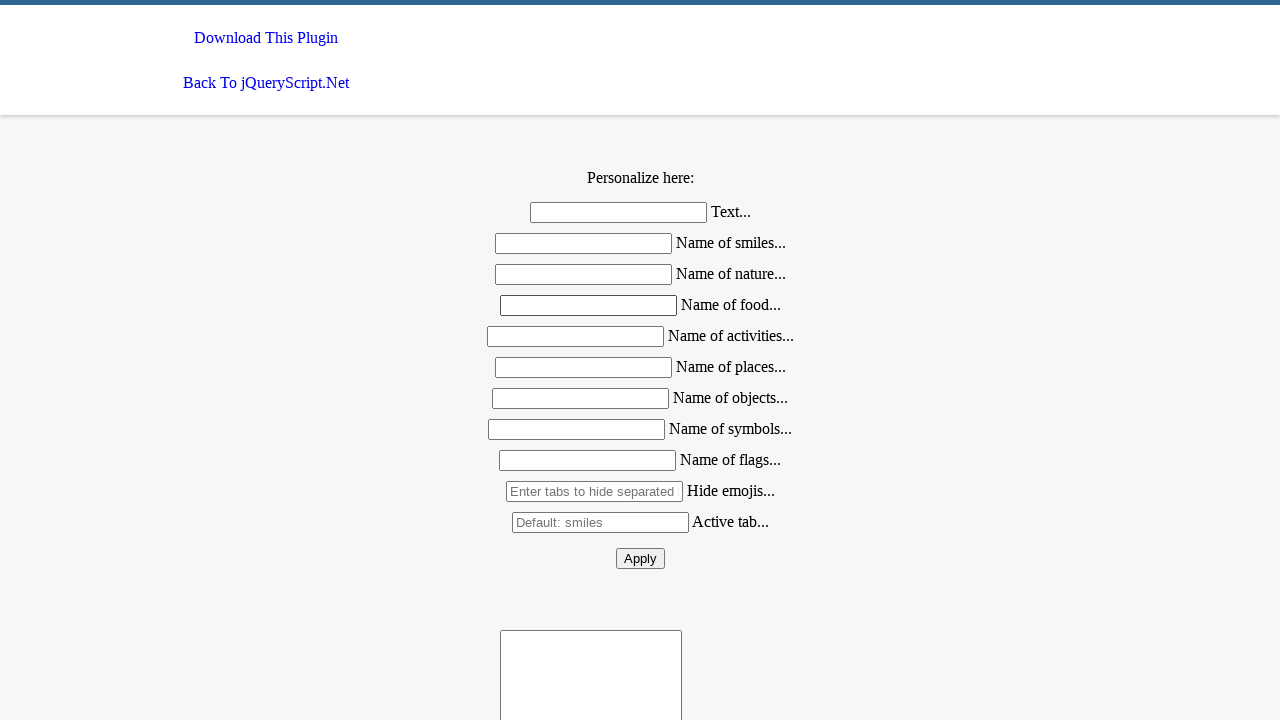

Located 1 emoji elements in nature category
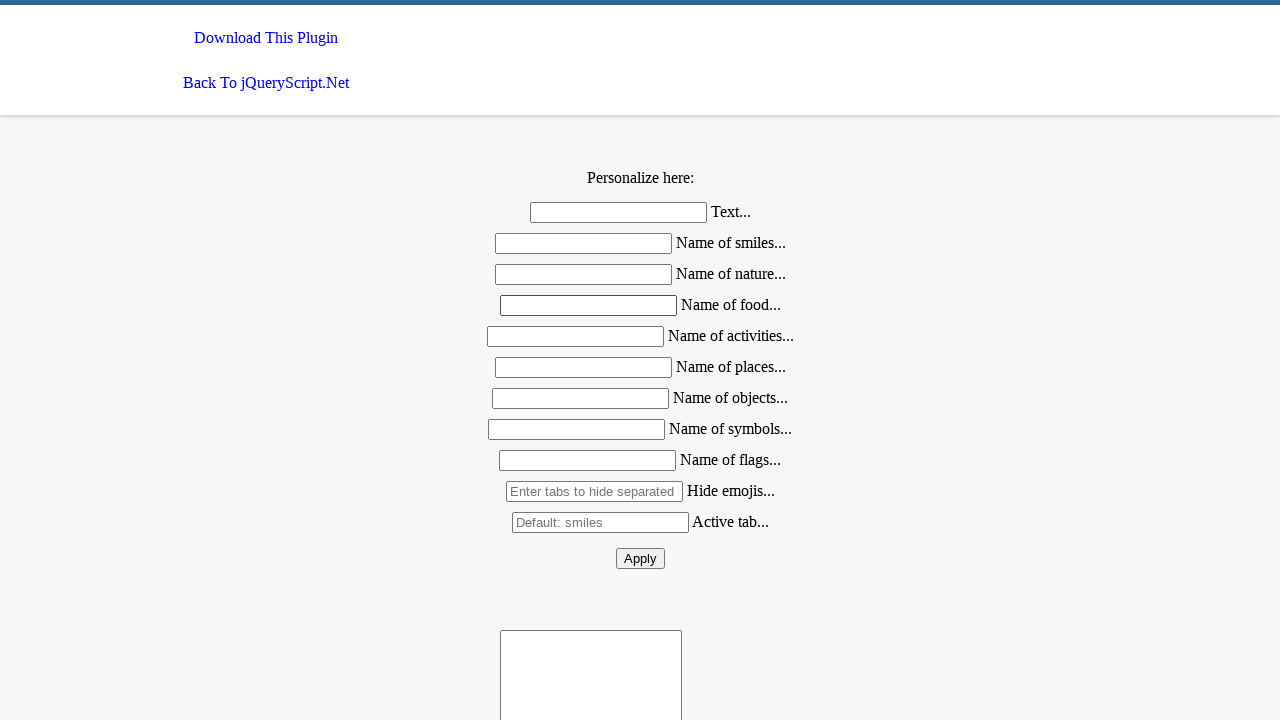

Clicked an emoji element in nature category at (640, 385) on iframe#emoojis >> internal:control=enter-frame >> xpath=//div[@id='nature']//div
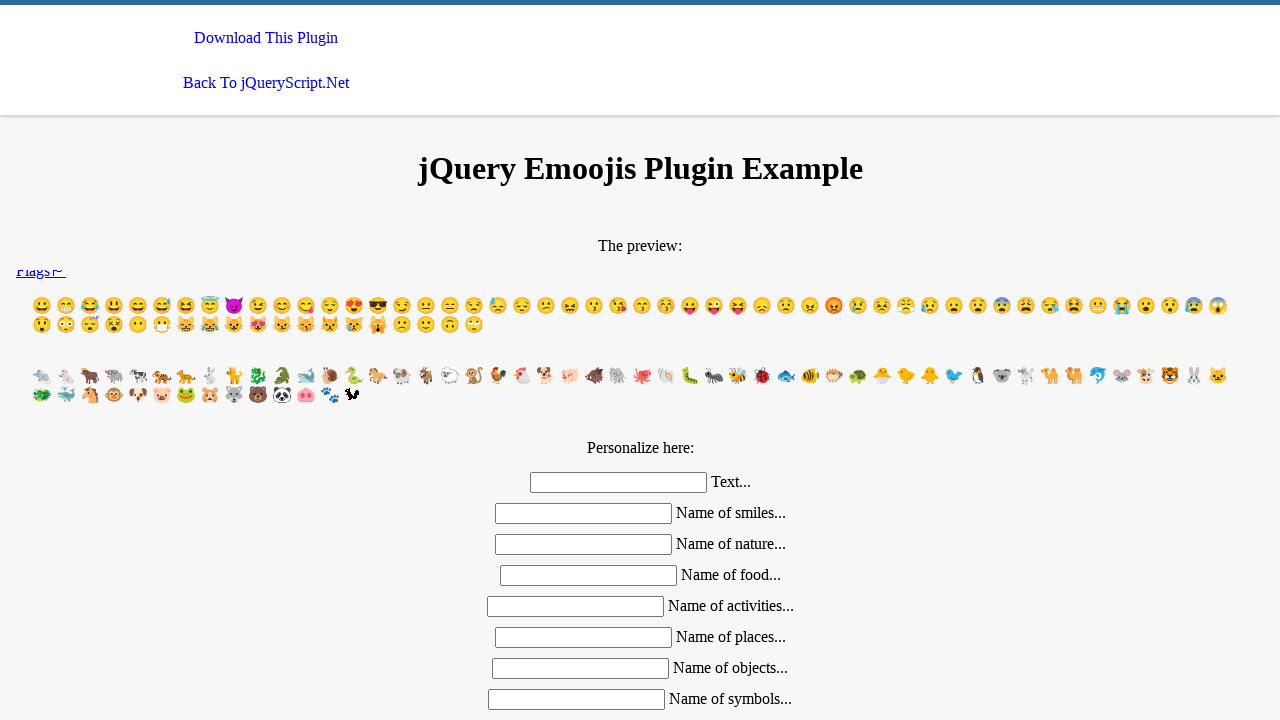

Located 11 text input fields in form
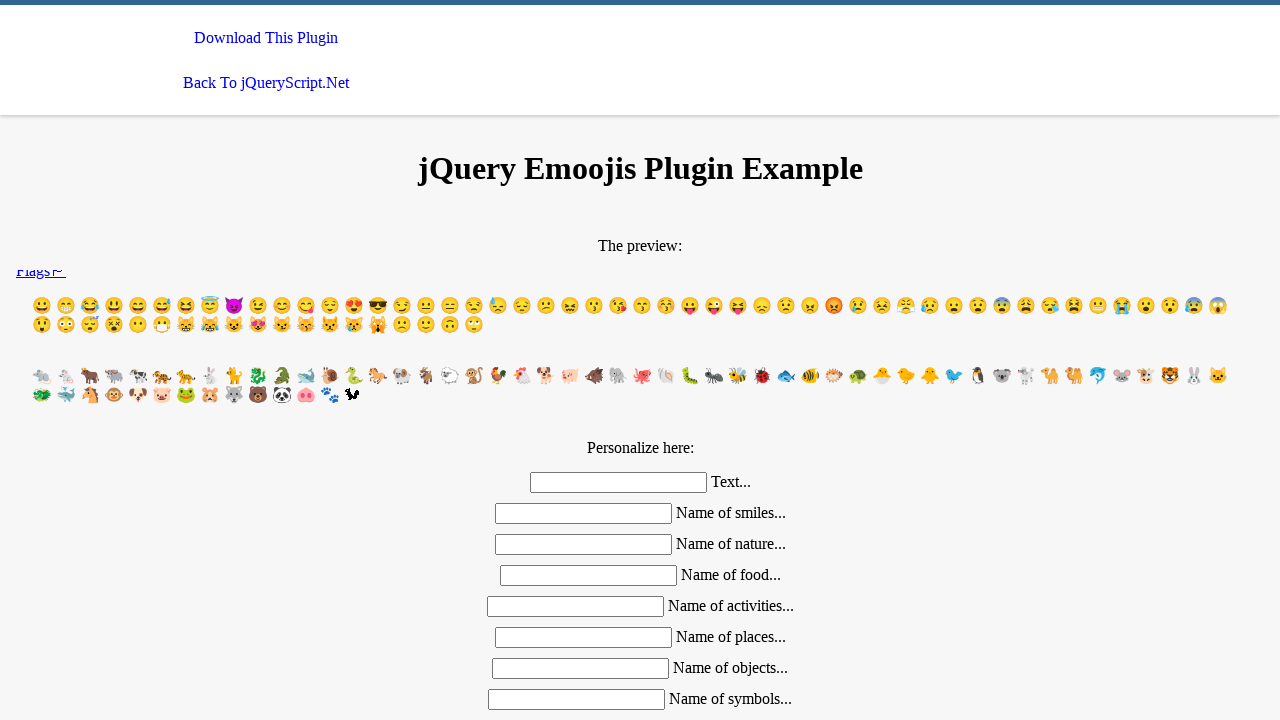

Filled text input 1 with 'Bir' on xpath=//input[@class='mdl-textfield__input'] >> nth=0
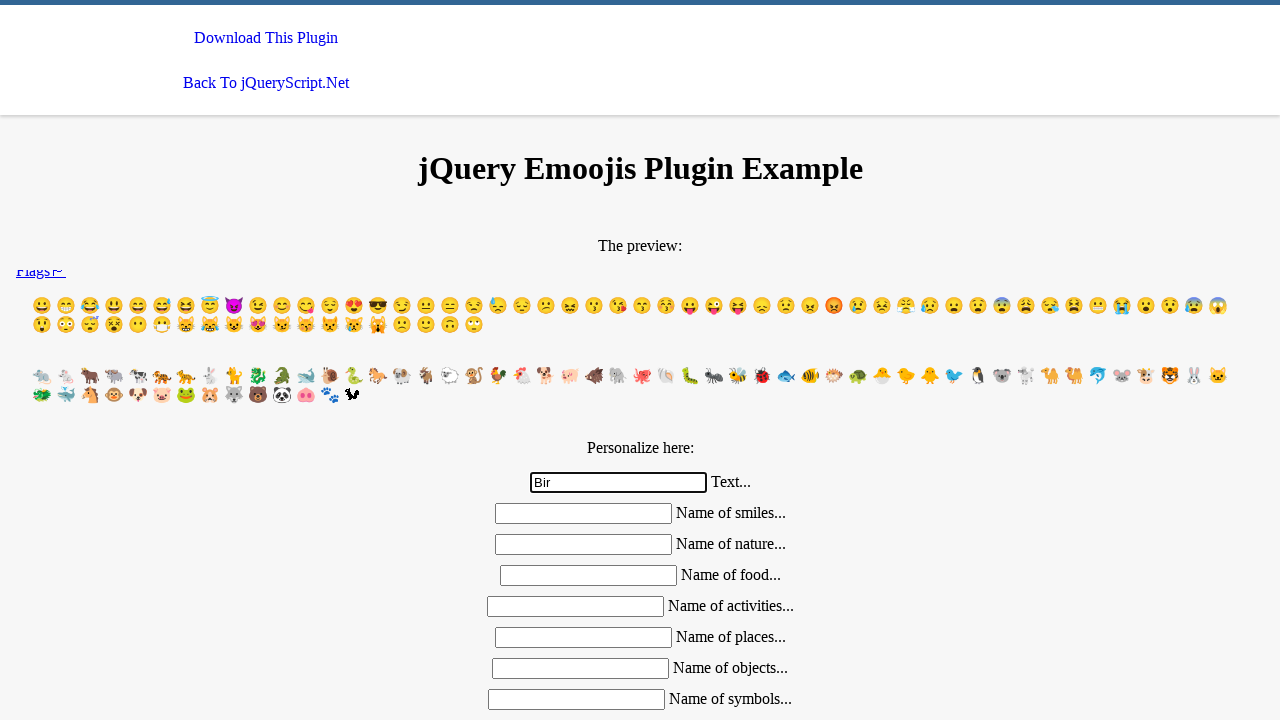

Filled text input 2 with 'iframe' on xpath=//input[@class='mdl-textfield__input'] >> nth=1
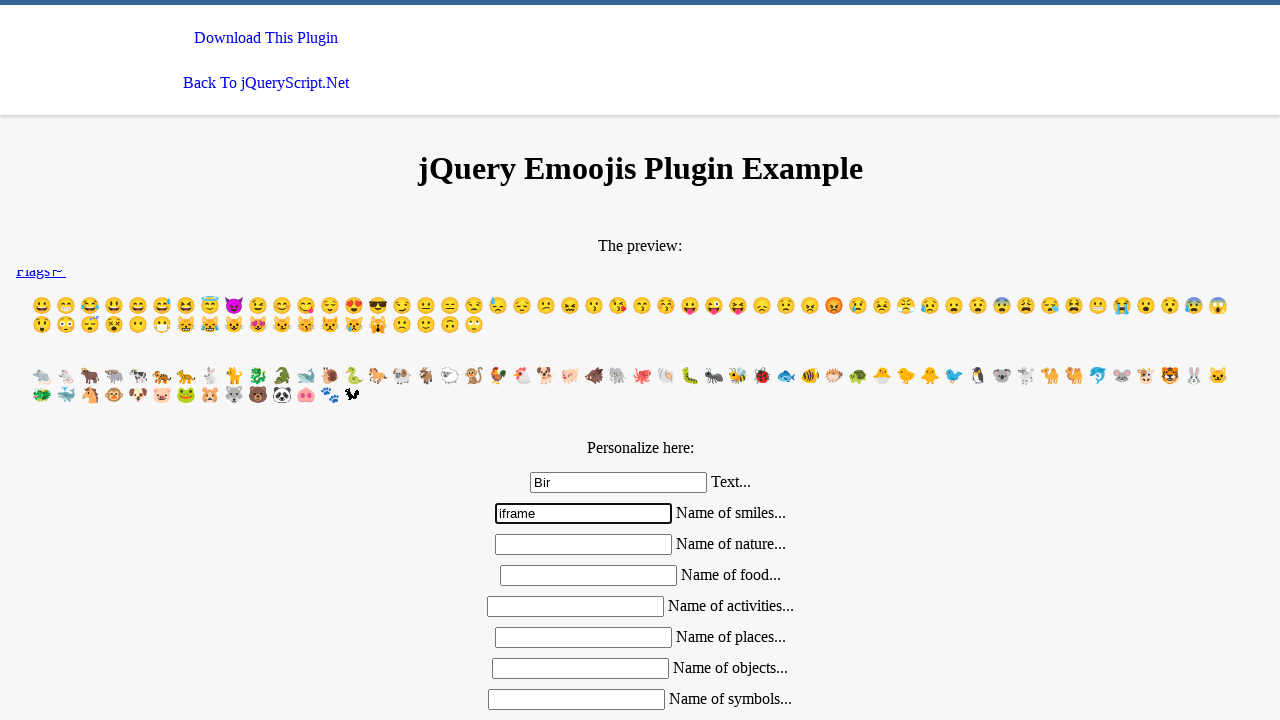

Filled text input 3 with 'sorusu' on xpath=//input[@class='mdl-textfield__input'] >> nth=2
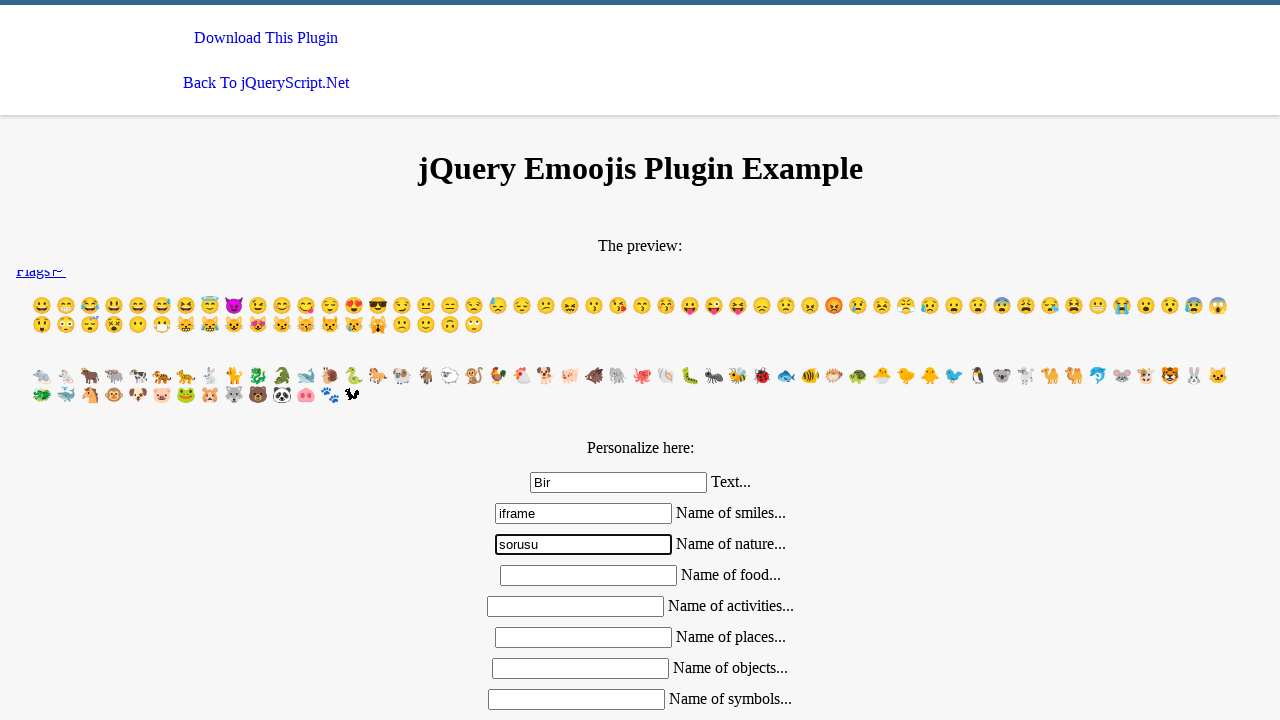

Filled text input 4 with 'bu' on xpath=//input[@class='mdl-textfield__input'] >> nth=3
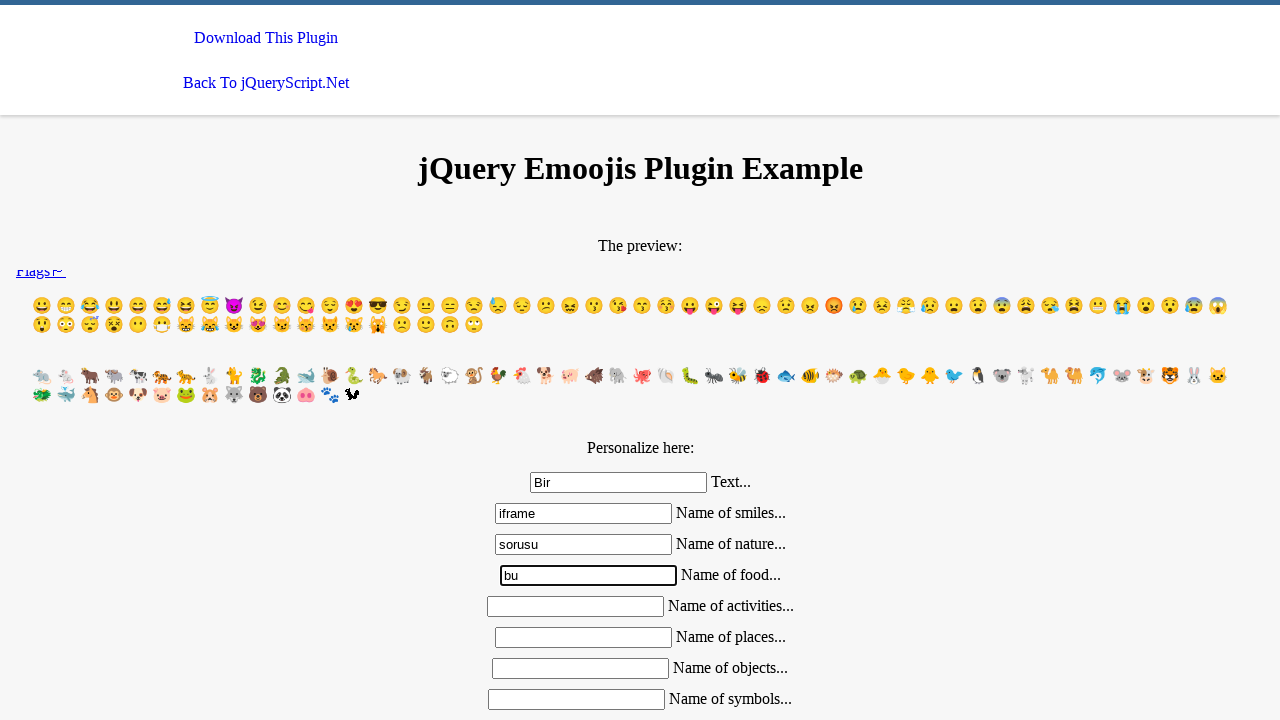

Filled text input 5 with 'kadar' on xpath=//input[@class='mdl-textfield__input'] >> nth=4
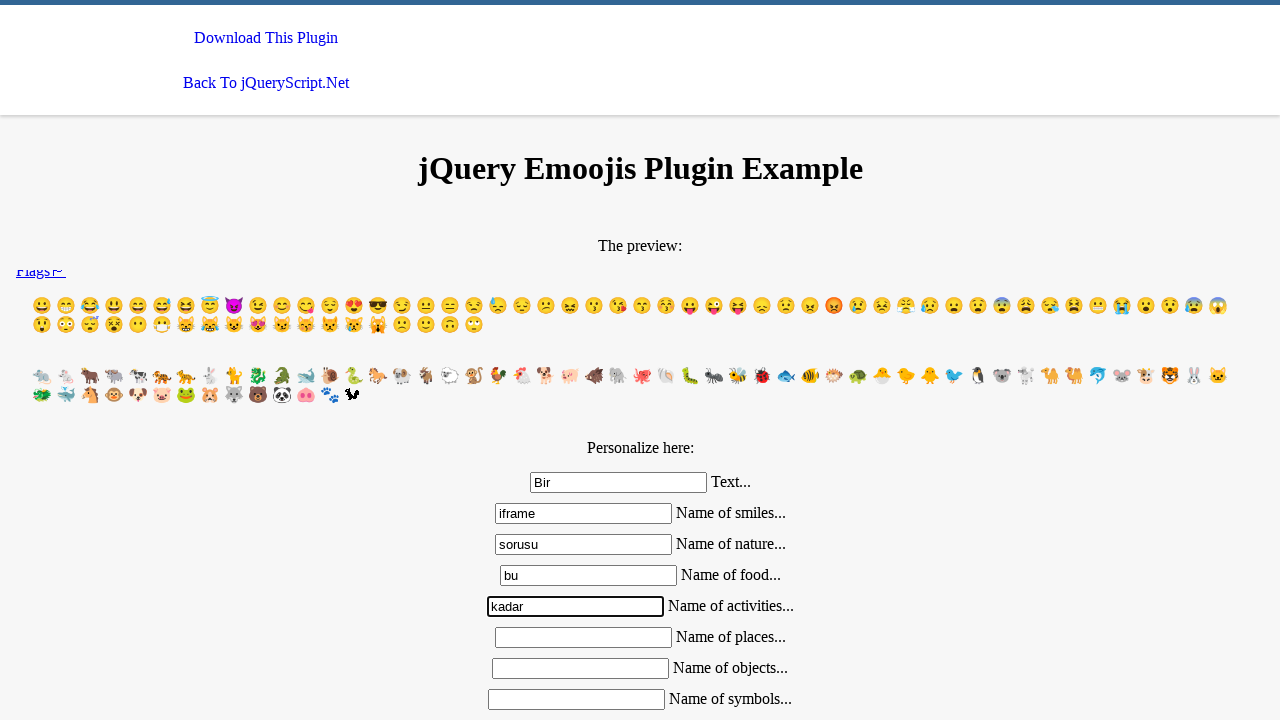

Filled text input 6 with 'eglenceli' on xpath=//input[@class='mdl-textfield__input'] >> nth=5
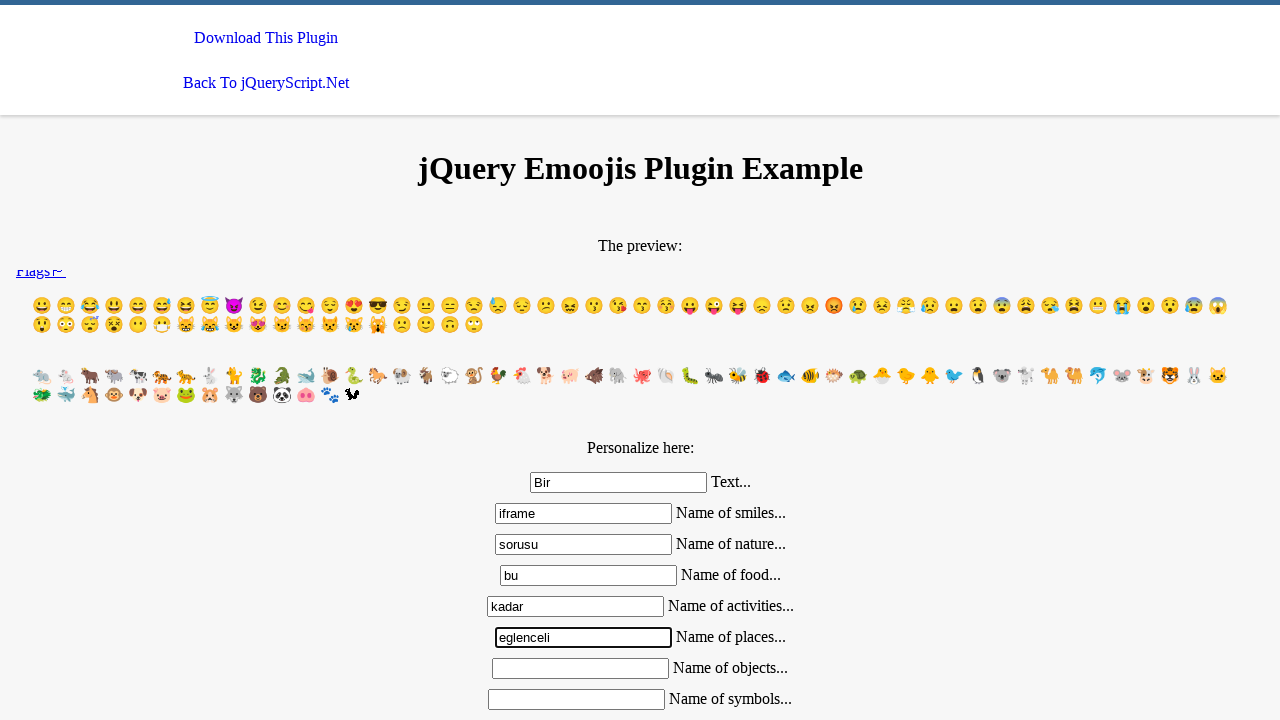

Filled text input 7 with 'olabilir' on xpath=//input[@class='mdl-textfield__input'] >> nth=6
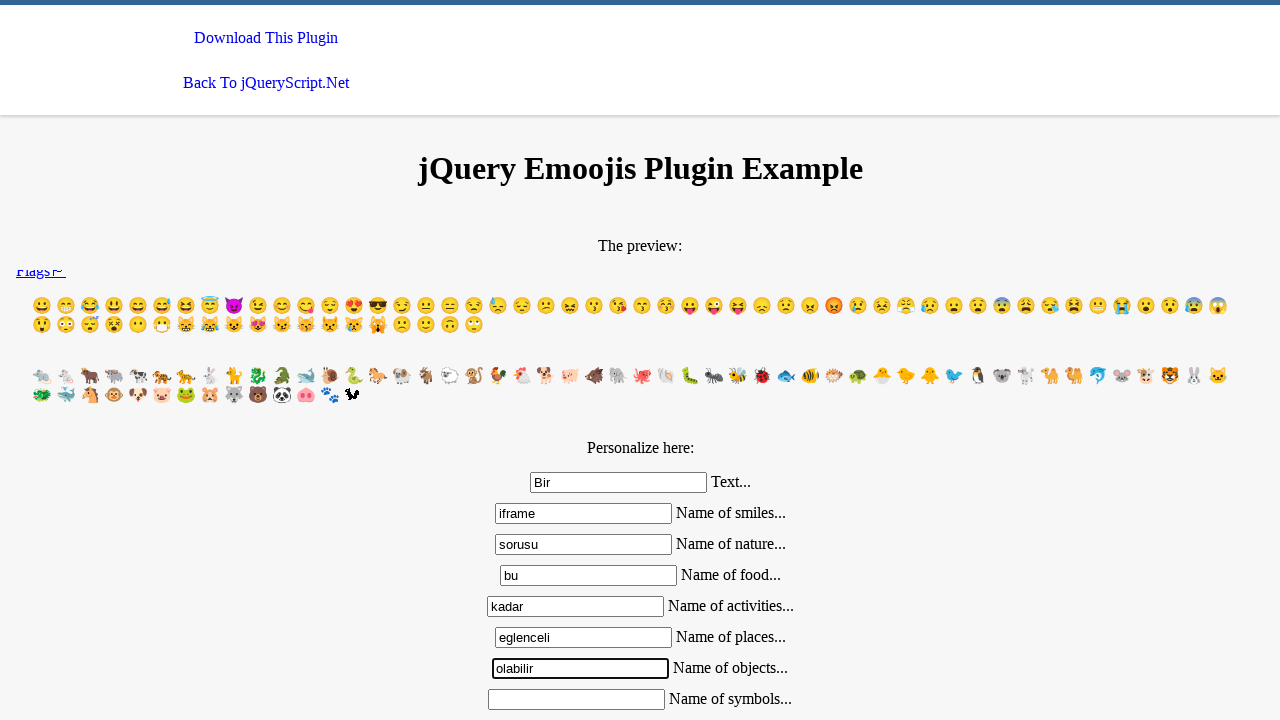

Filled text input 8 with 'sizce de' on xpath=//input[@class='mdl-textfield__input'] >> nth=7
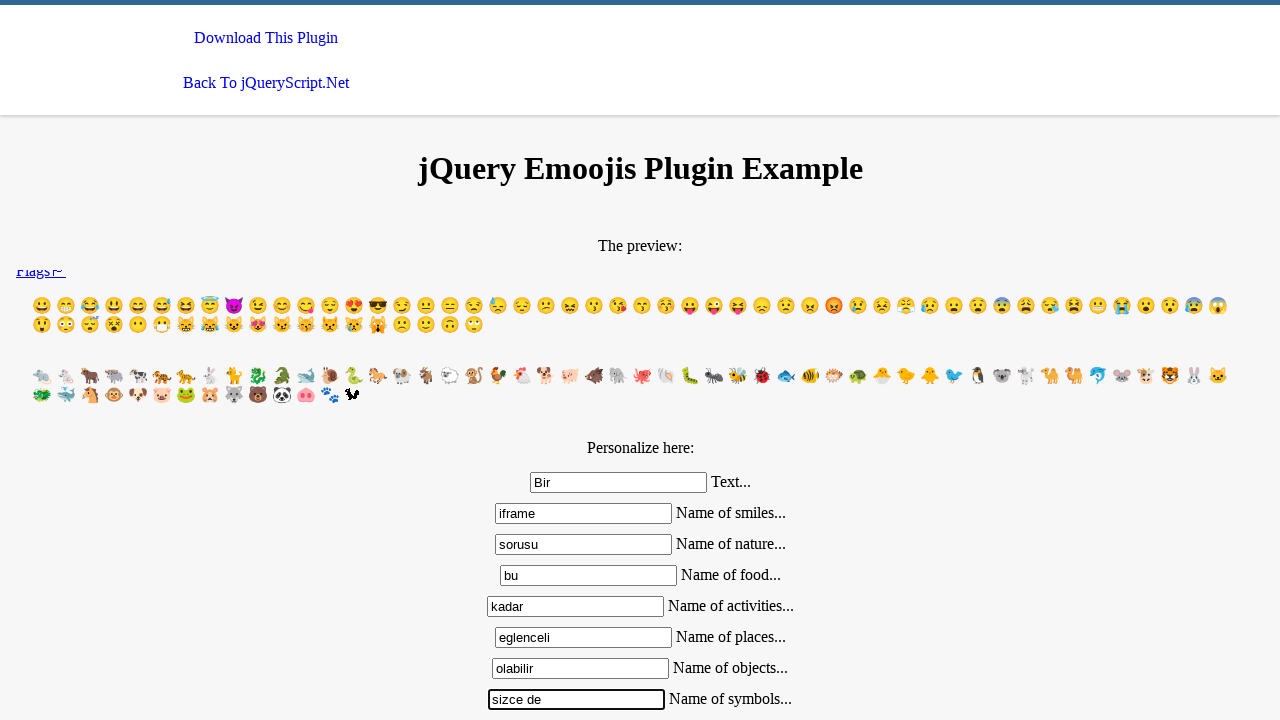

Filled text input 9 with 'oyle degil mi?' on xpath=//input[@class='mdl-textfield__input'] >> nth=8
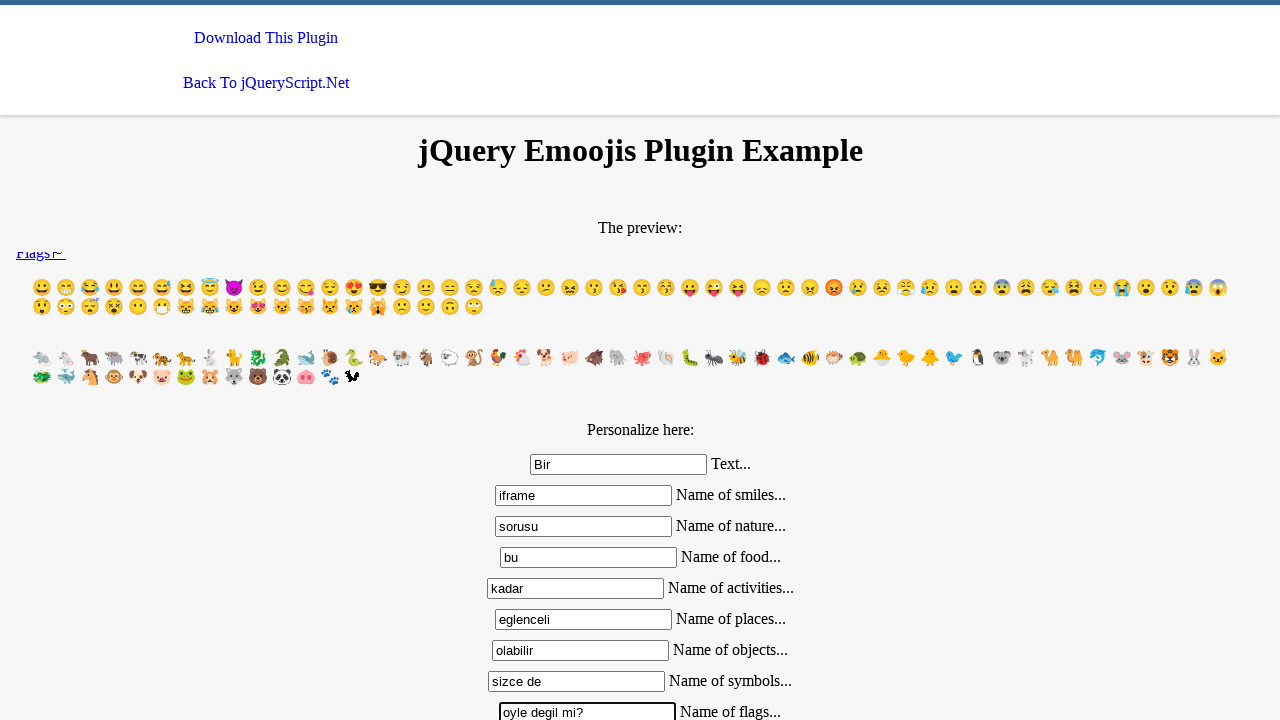

Filled text input 10 with '' on xpath=//input[@class='mdl-textfield__input'] >> nth=9
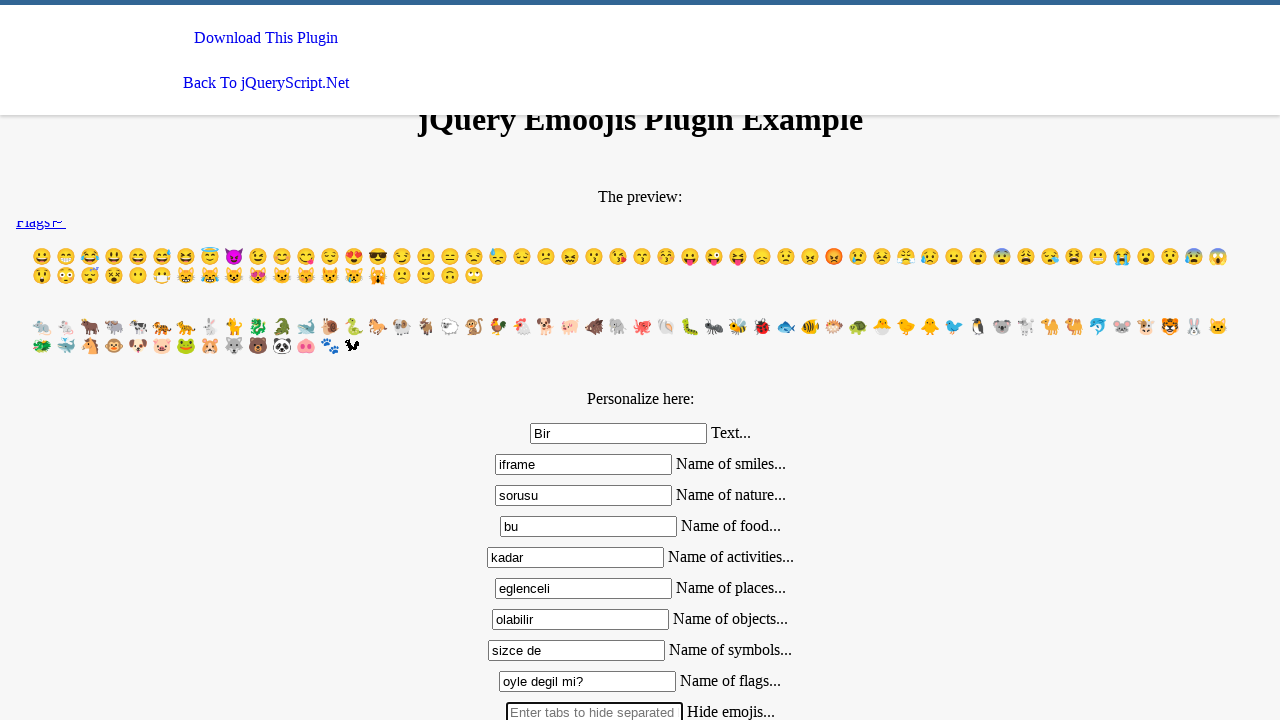

Filled text input 11 with '' on xpath=//input[@class='mdl-textfield__input'] >> nth=10
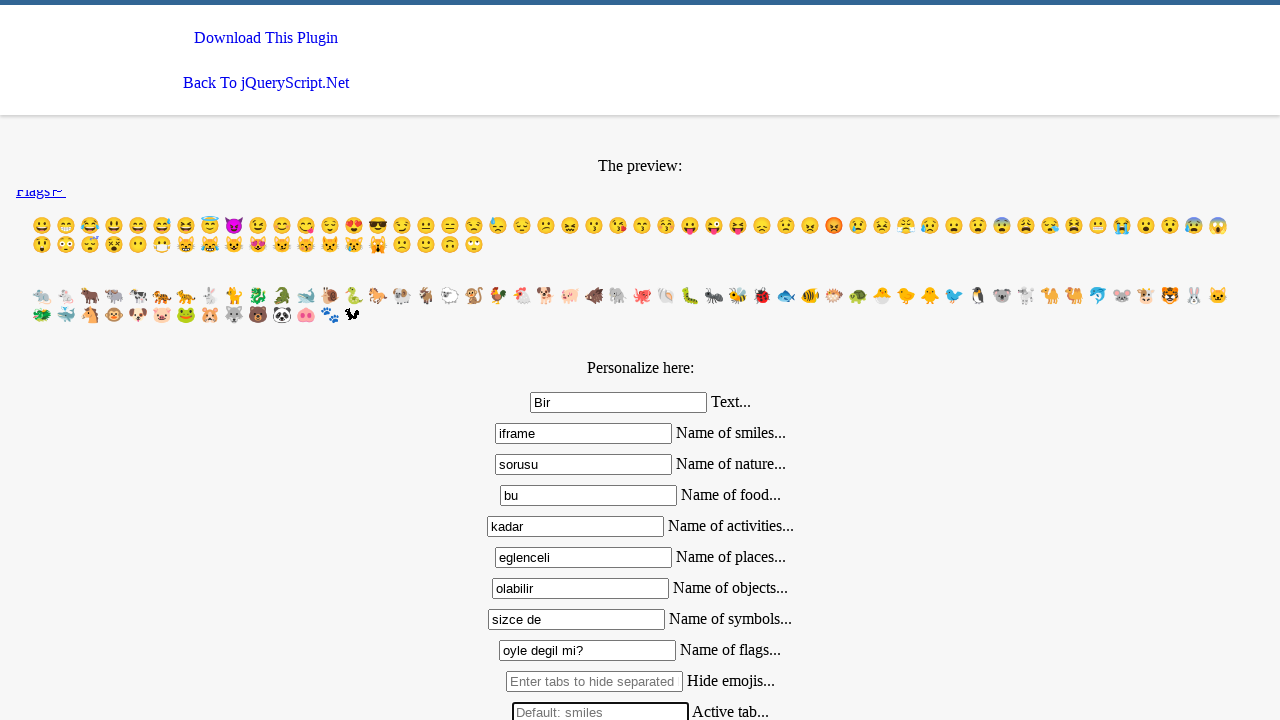

Clicked send button to submit form at (640, 524) on button#send
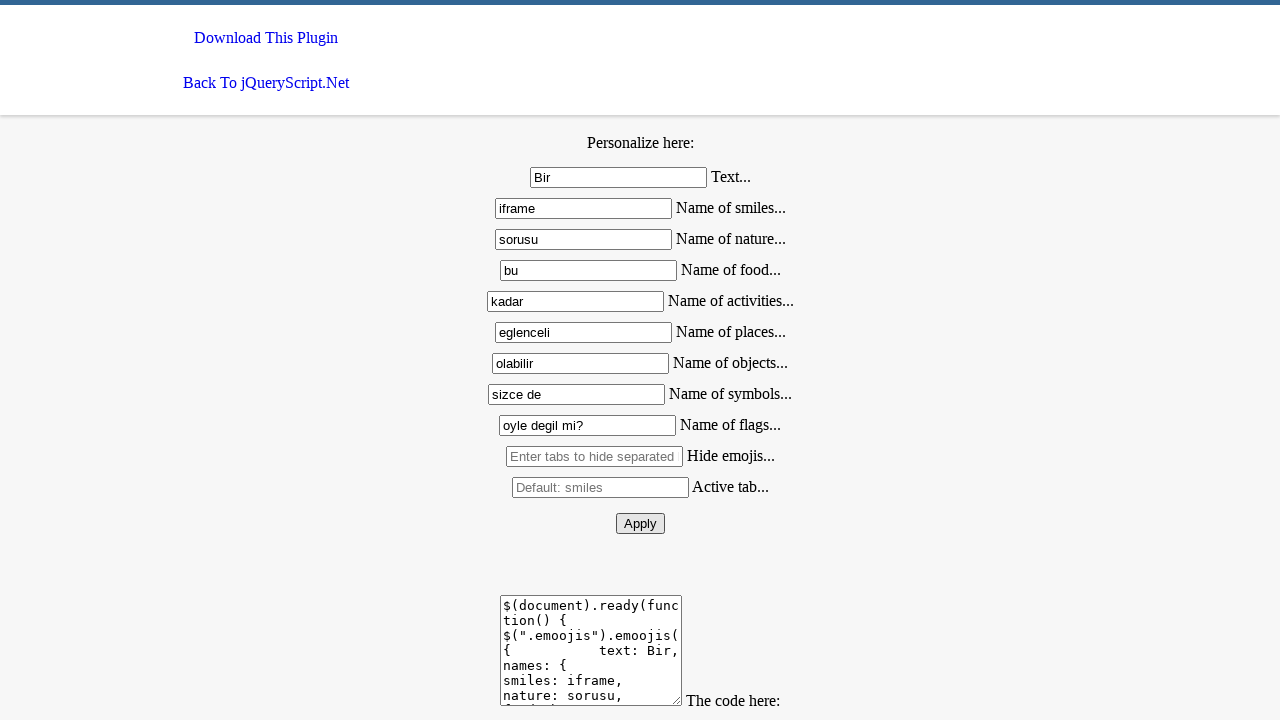

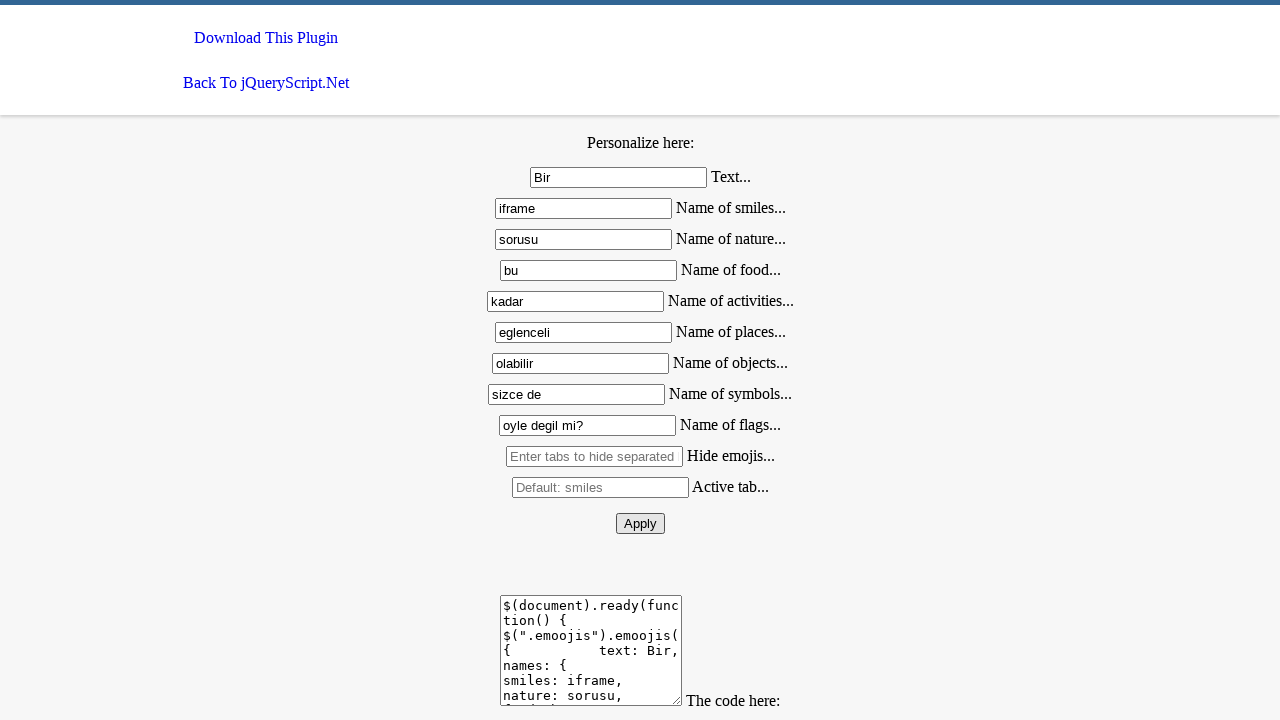